Tests that registration fails when username contains only spaces

Starting URL: https://anatoly-karpovich.github.io/demo-login-form/

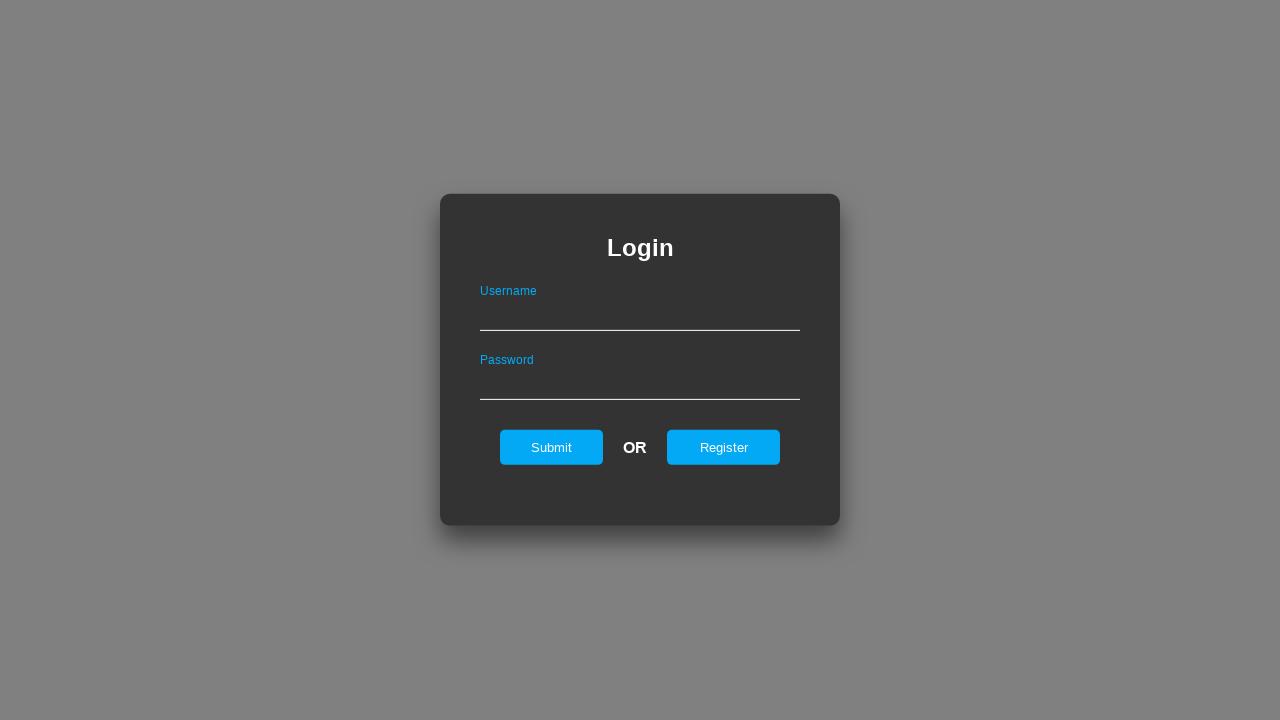

Clicked to open registration form at (724, 447) on #registerOnLogin
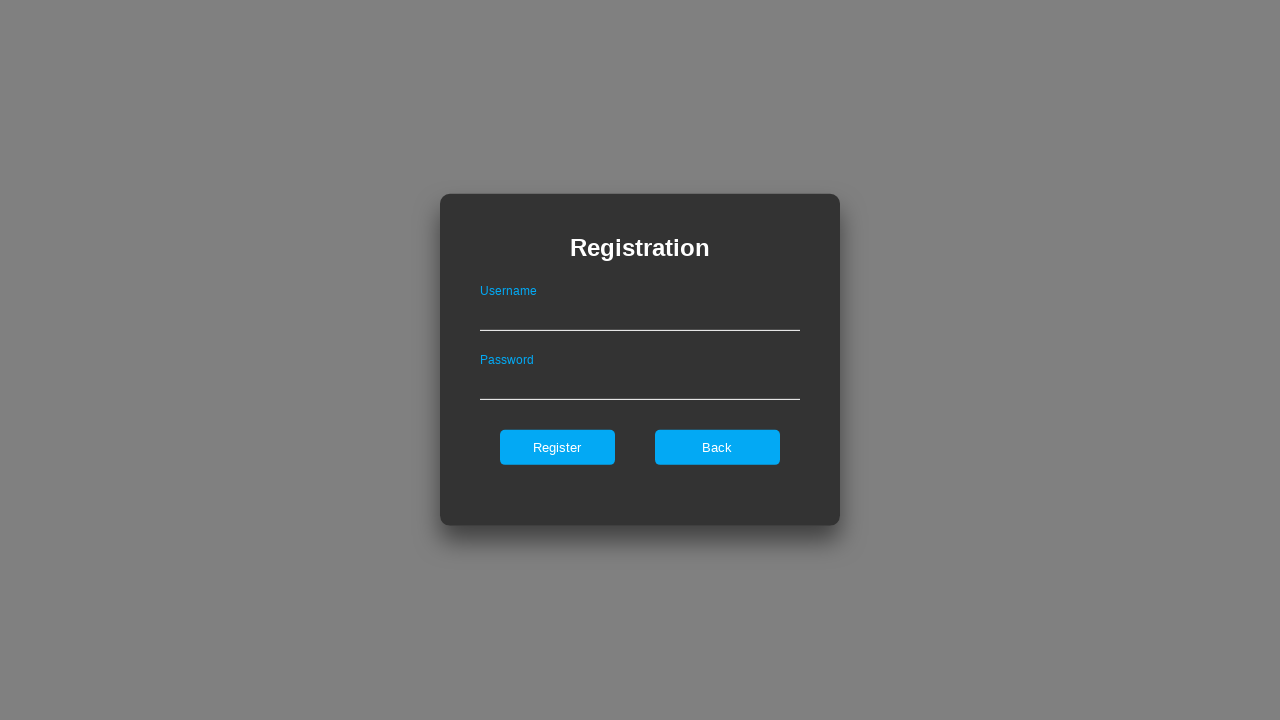

Registration form username field became visible
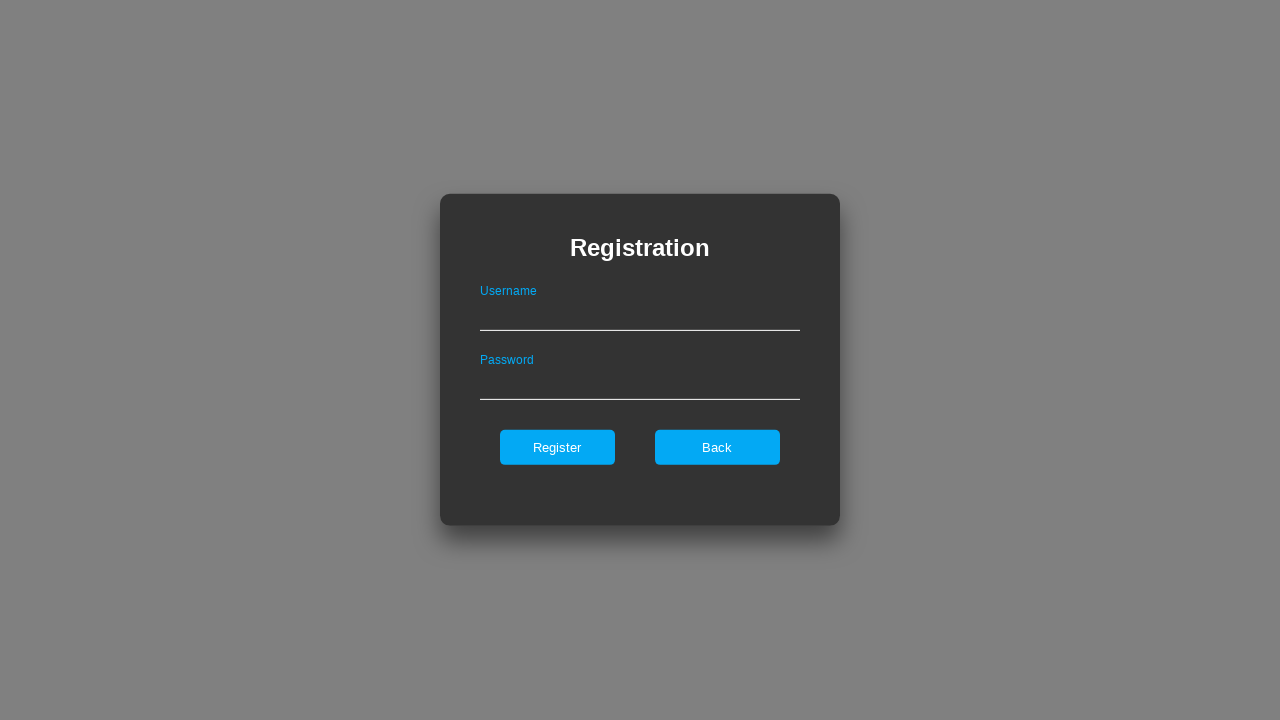

Filled username field with only spaces on #userNameOnRegister
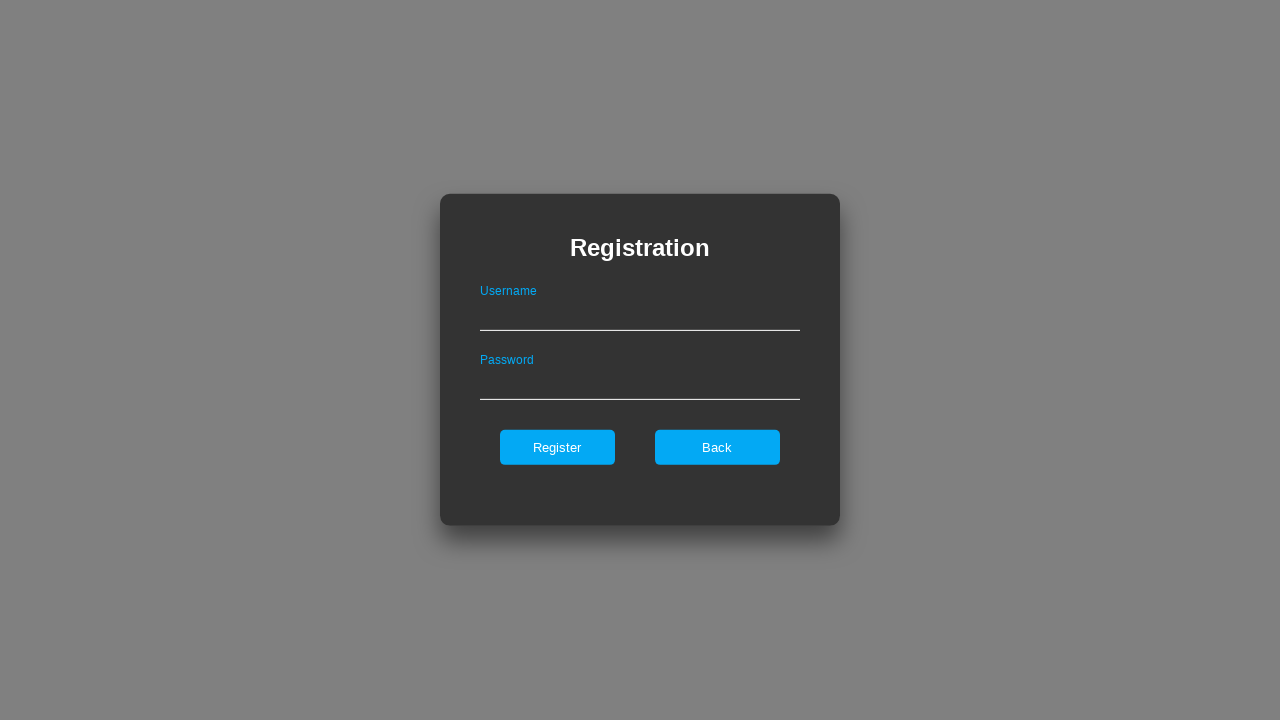

Filled password field with 'AlexStrong123' on #passwordOnRegister
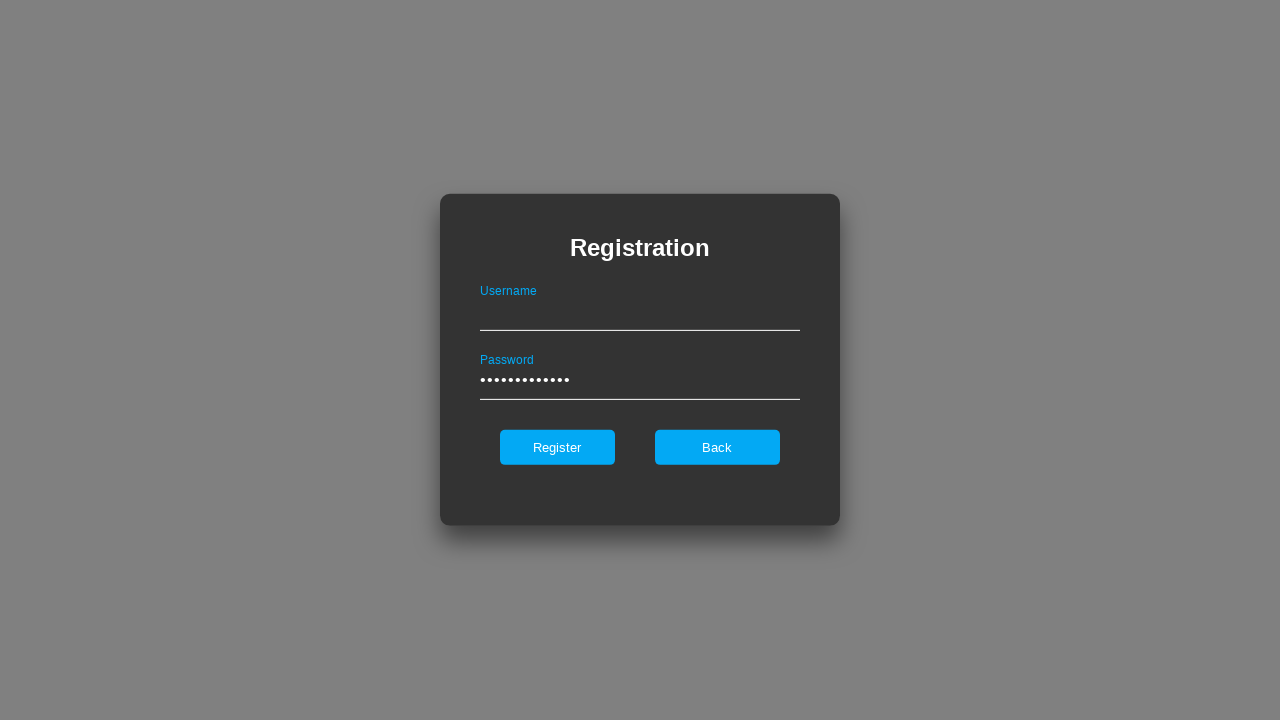

Clicked register button at (557, 447) on #register
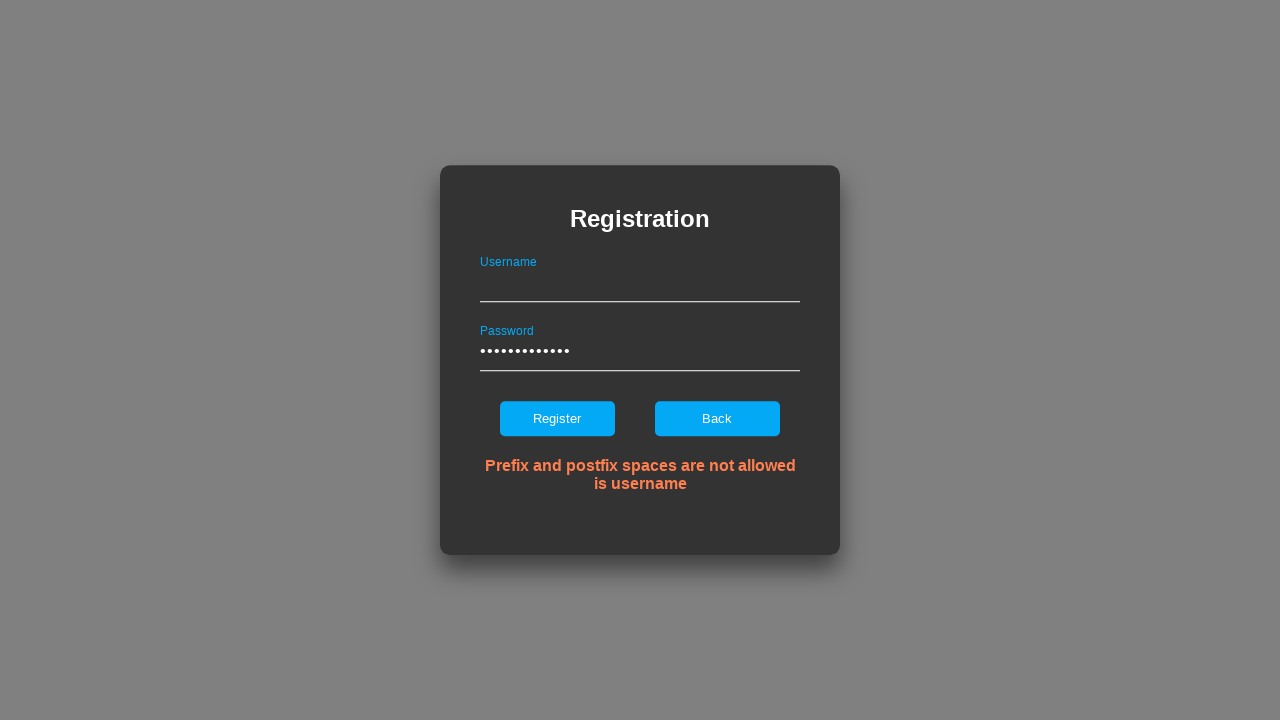

Error message appeared, confirming registration failed with spaces-only username
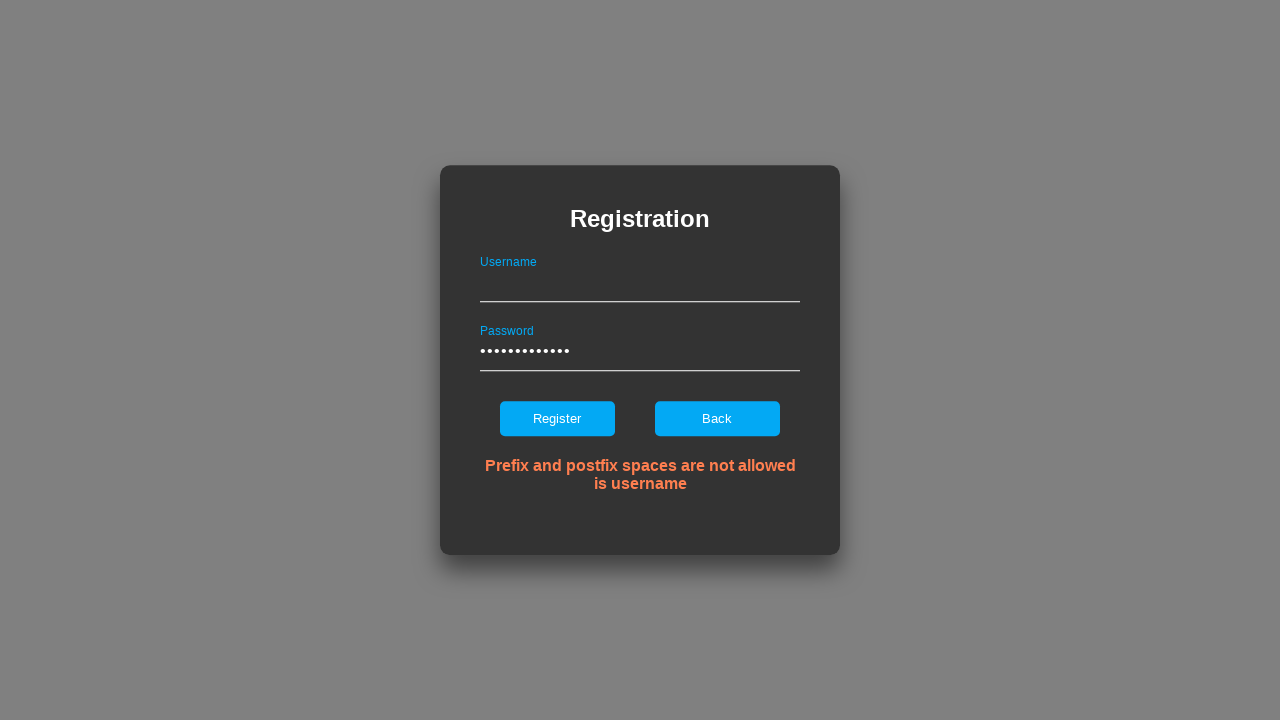

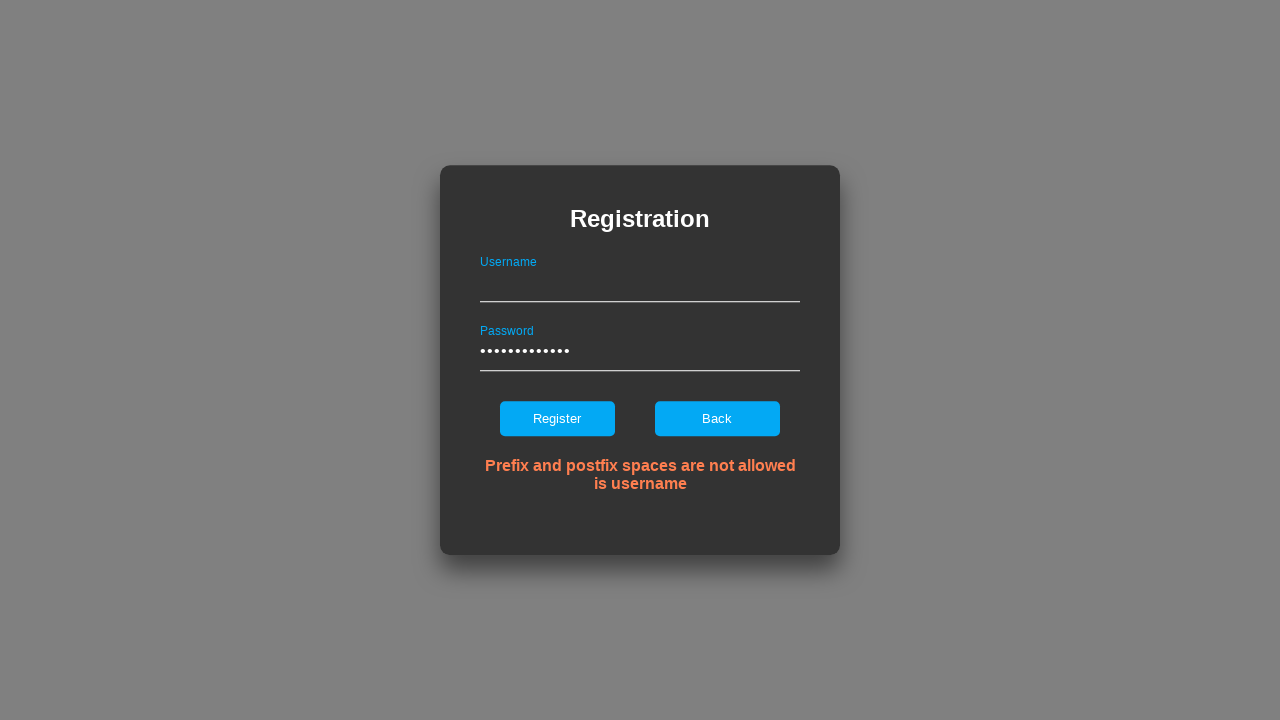